Tests DuckDuckGo language settings by changing the language preference and verifying the change

Starting URL: https://duckduckgo.com/settings#general

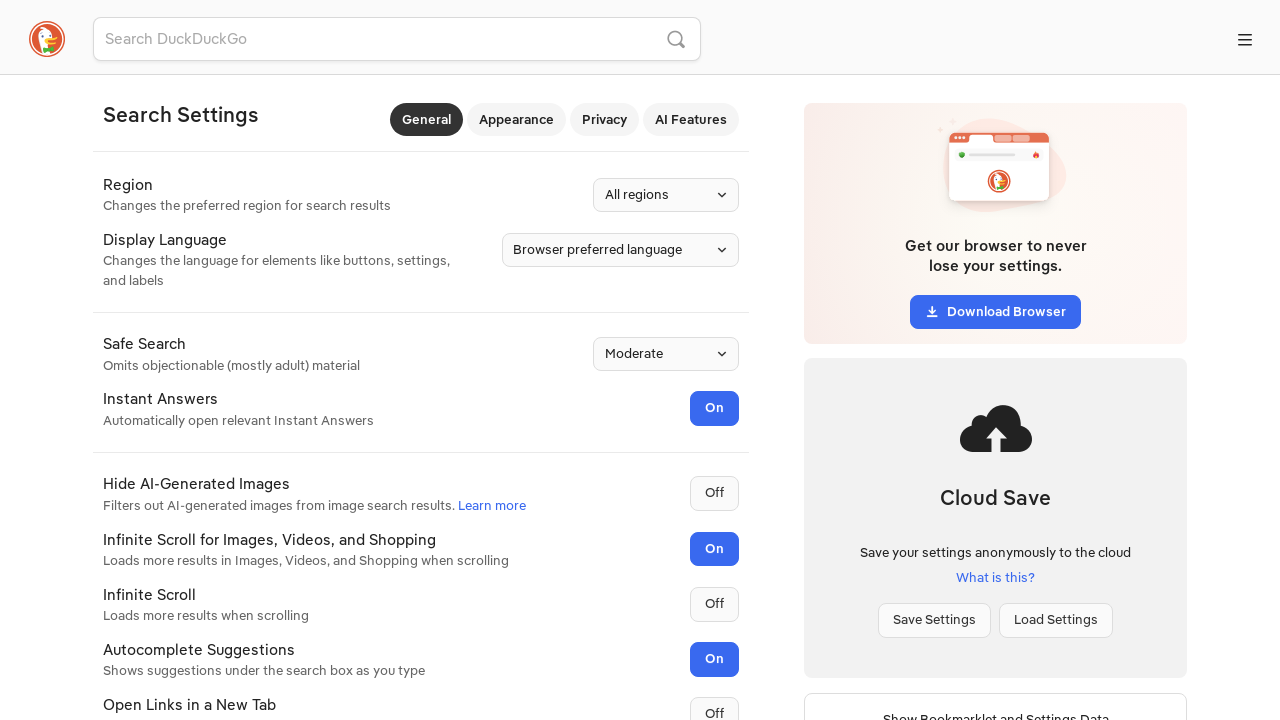

Located language dropdown element
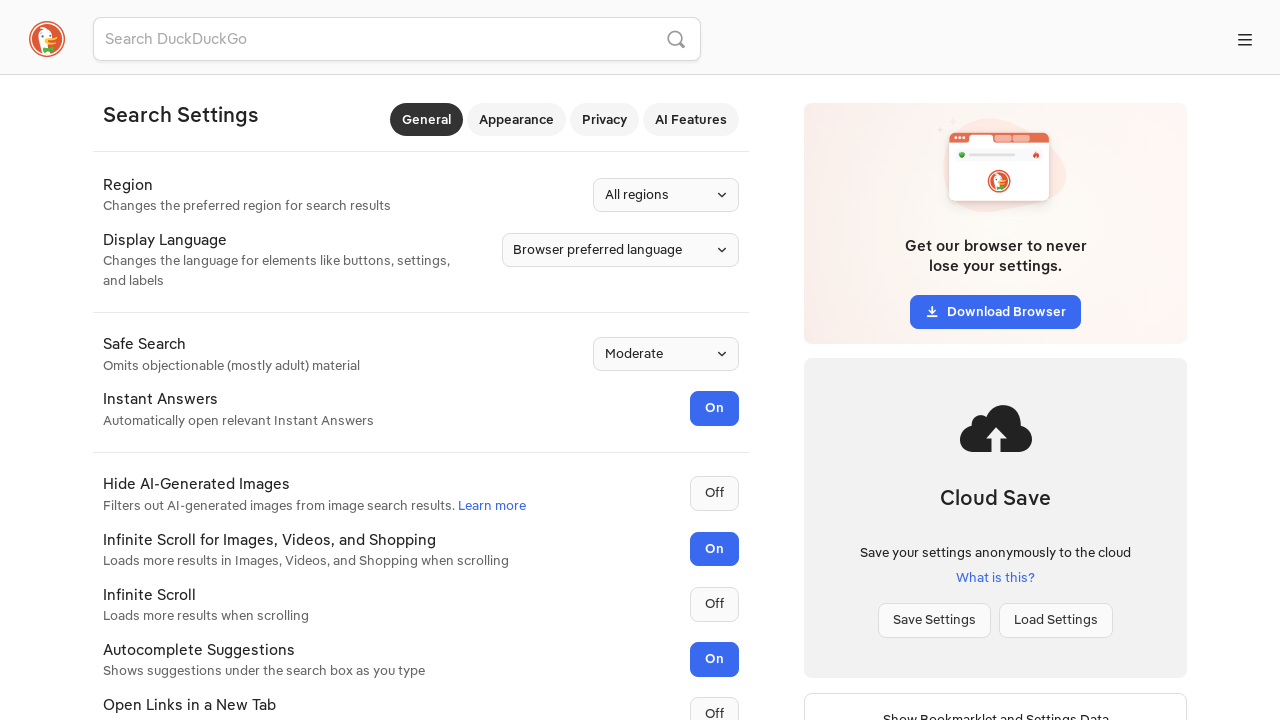

Selected 'Español (España)' from language dropdown on #setting_kad
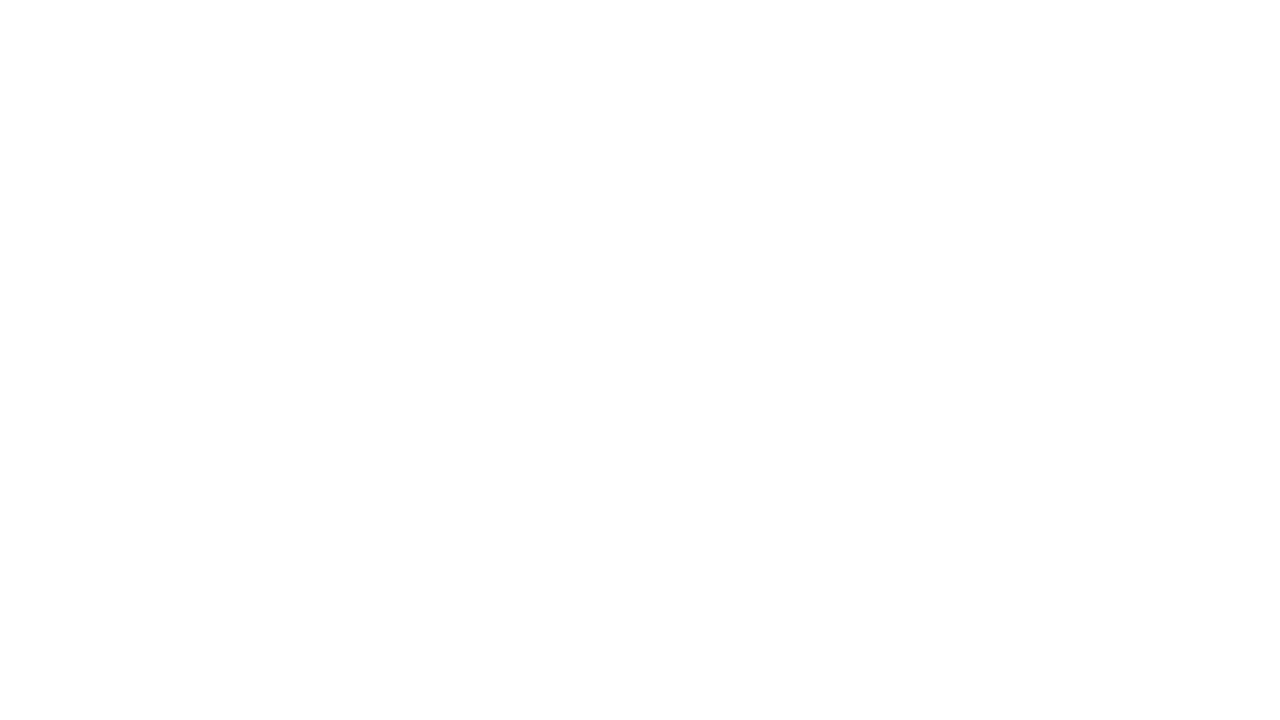

Located the checked language option
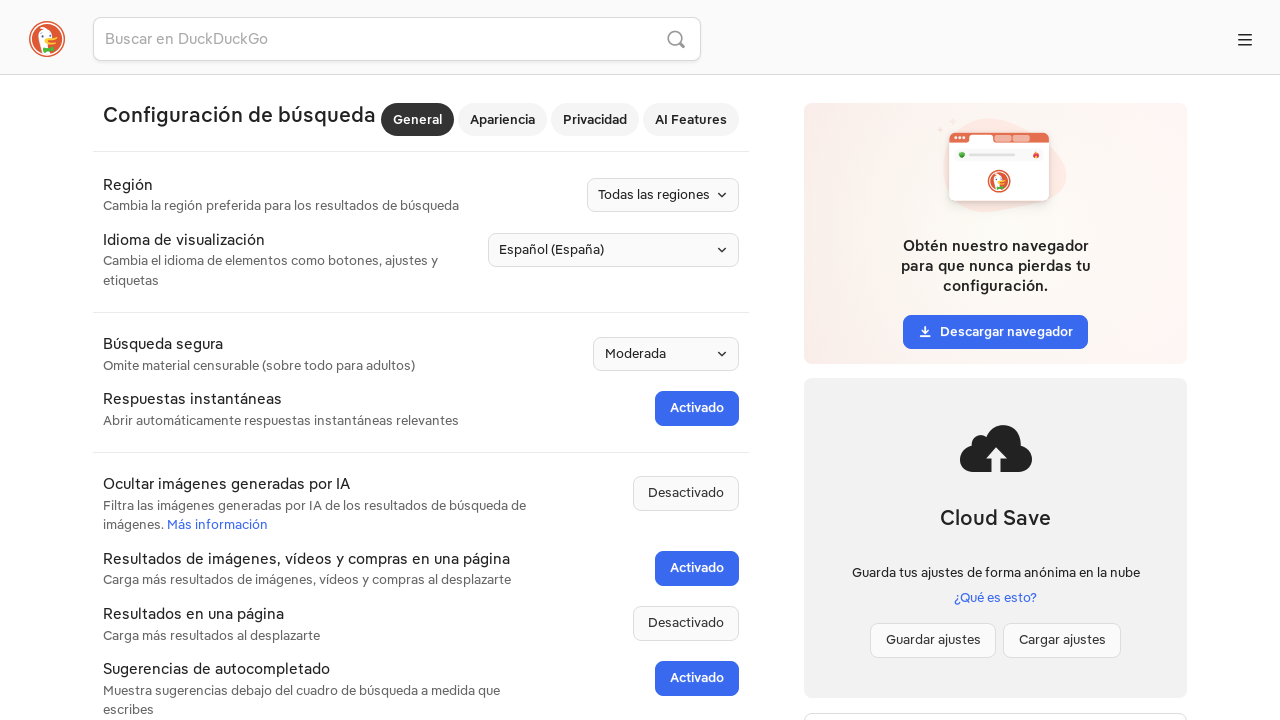

Verified that language setting changed to 'Español (España)'
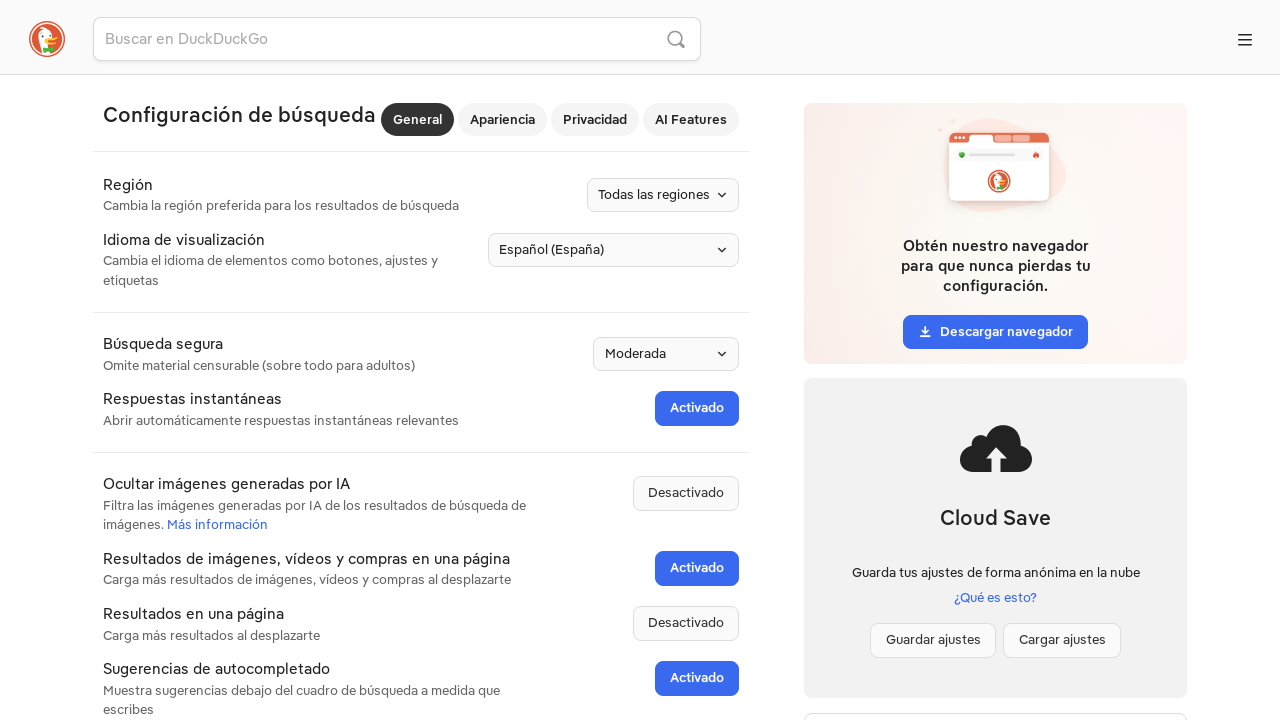

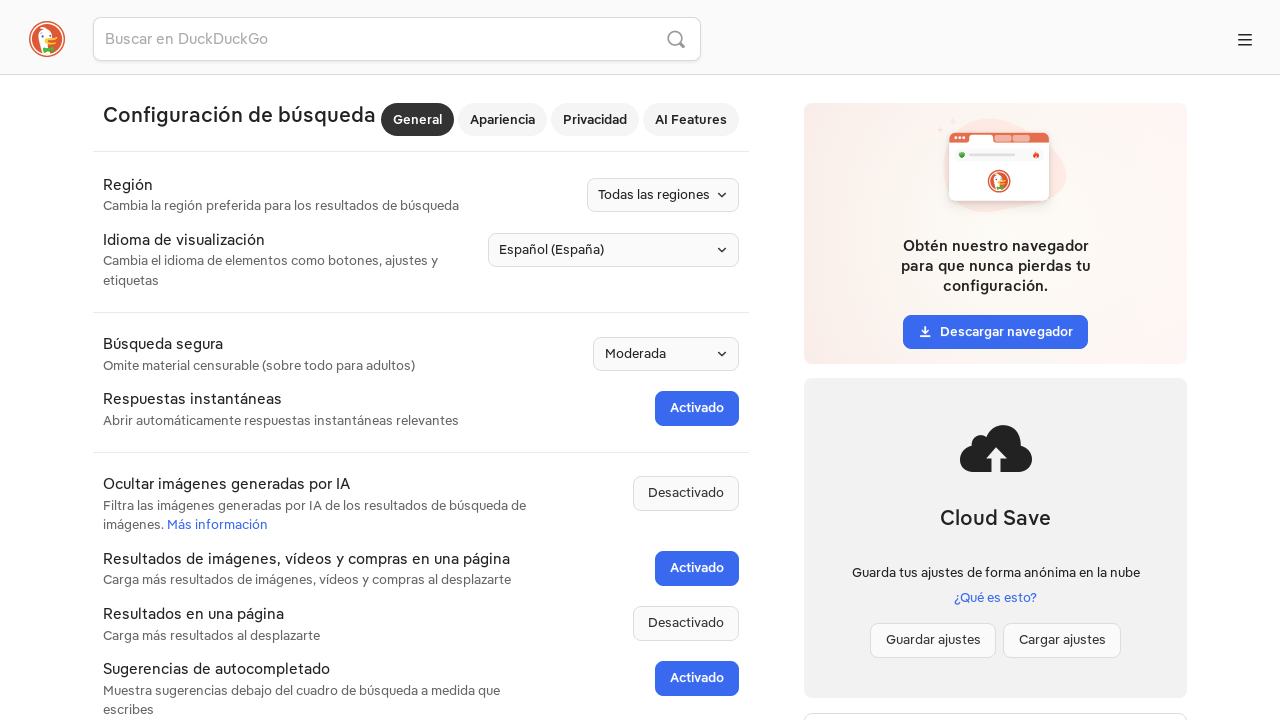